Tests form submission by finding a link using a calculated mathematical value, clicking it, then filling out a multi-field form with personal information (first name, last name, city, country) and submitting it.

Starting URL: http://suninjuly.github.io/find_link_text

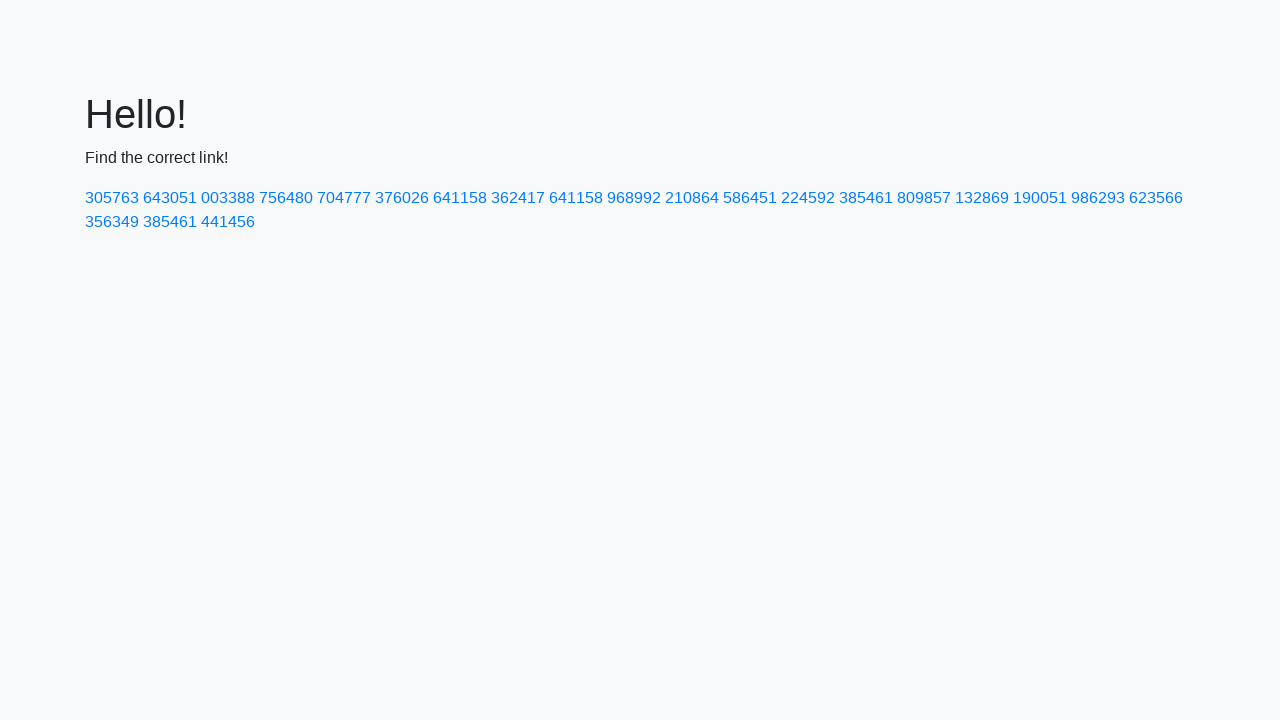

Clicked link with calculated text value '224592' at (808, 198) on a:has-text('224592')
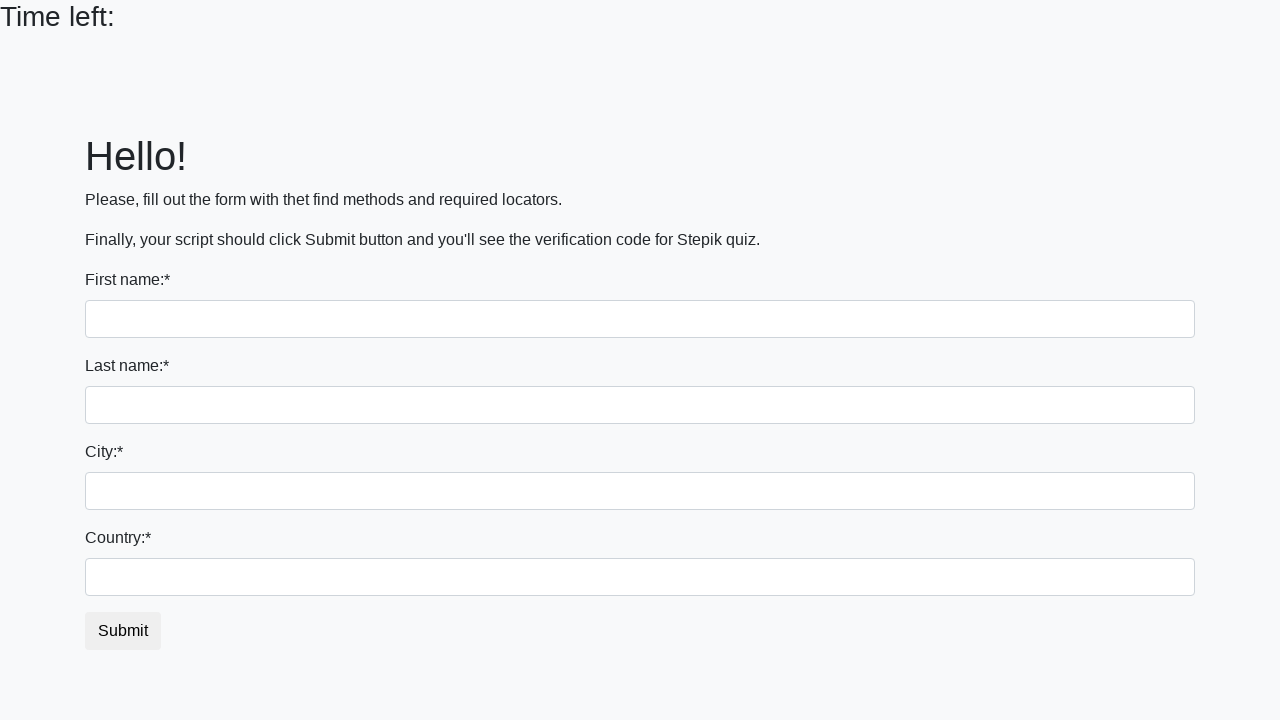

Filled first name field with 'Ivan' on input >> nth=0
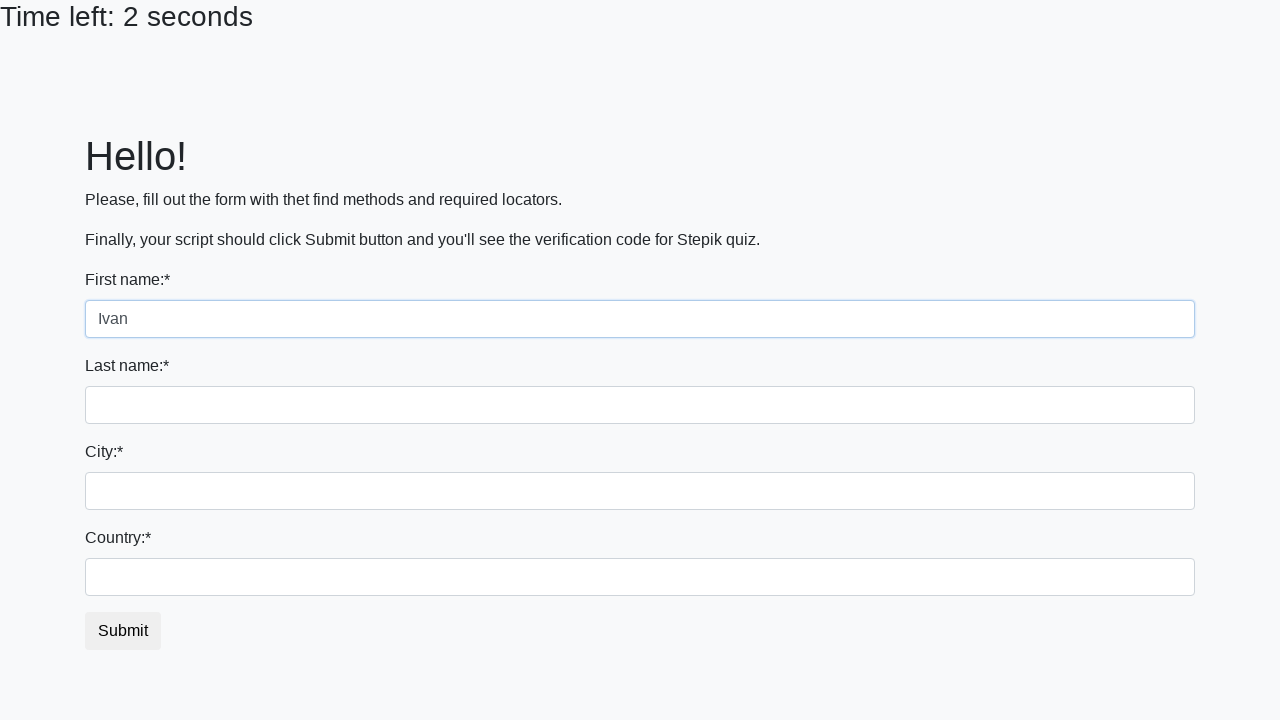

Filled last name field with 'Petrov' on input[name='last_name']
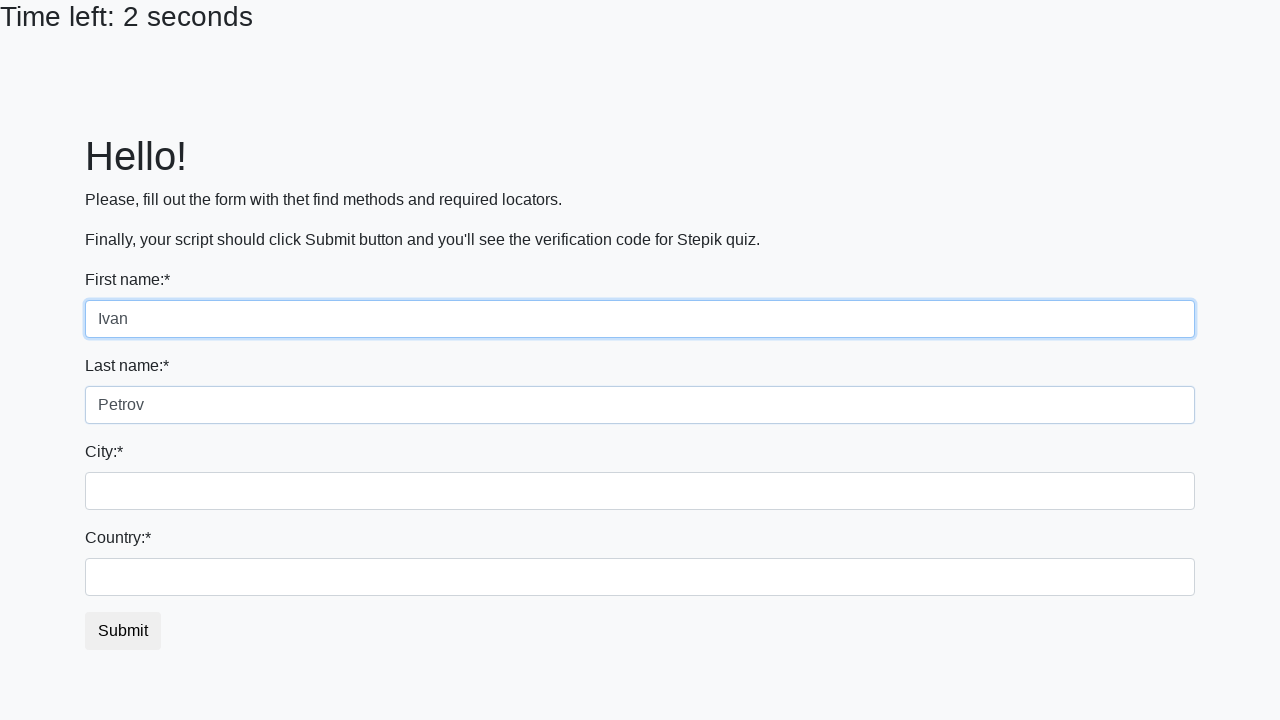

Filled city field with 'Smolensk' on .form-control.city
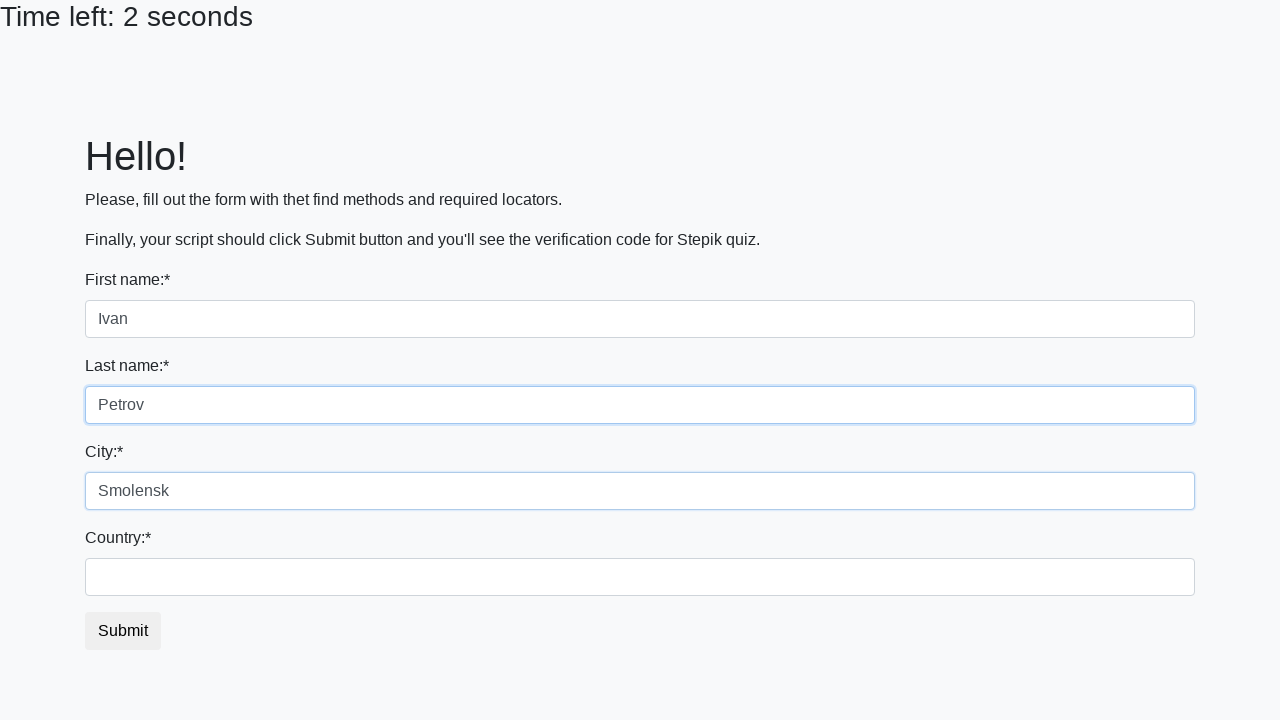

Filled country field with 'Russia' on #country
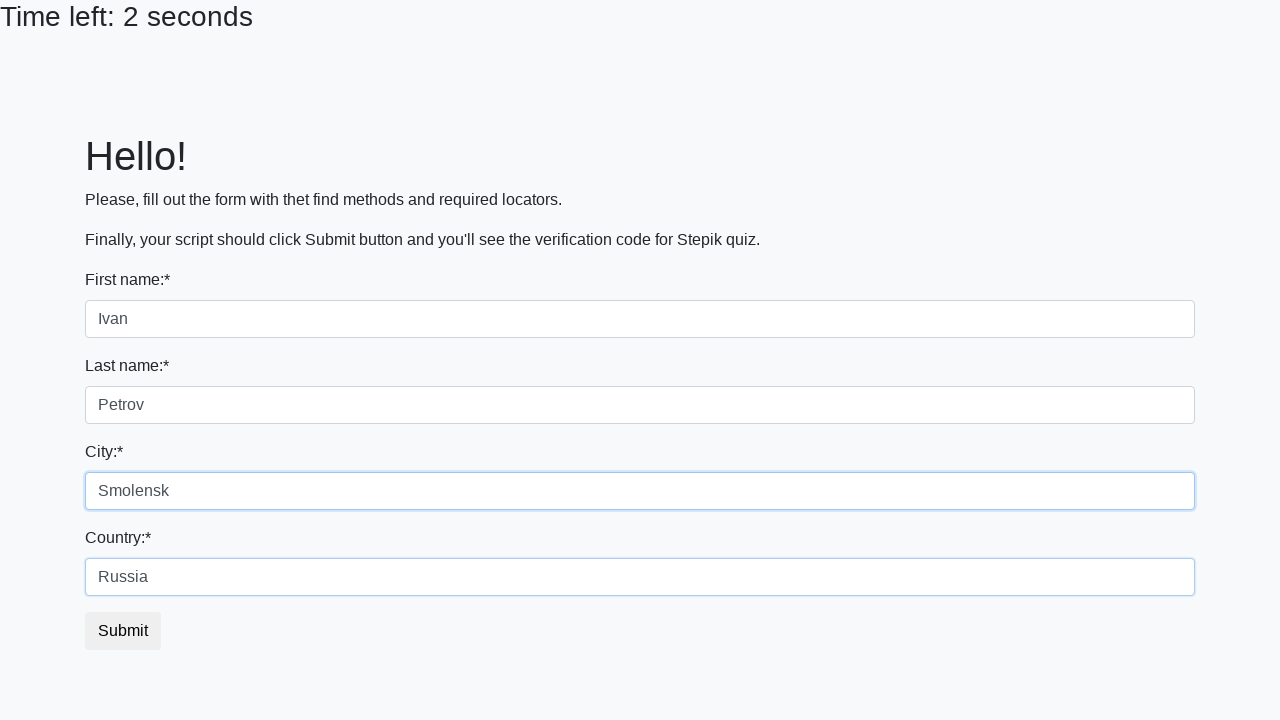

Clicked form submit button at (123, 631) on button.btn
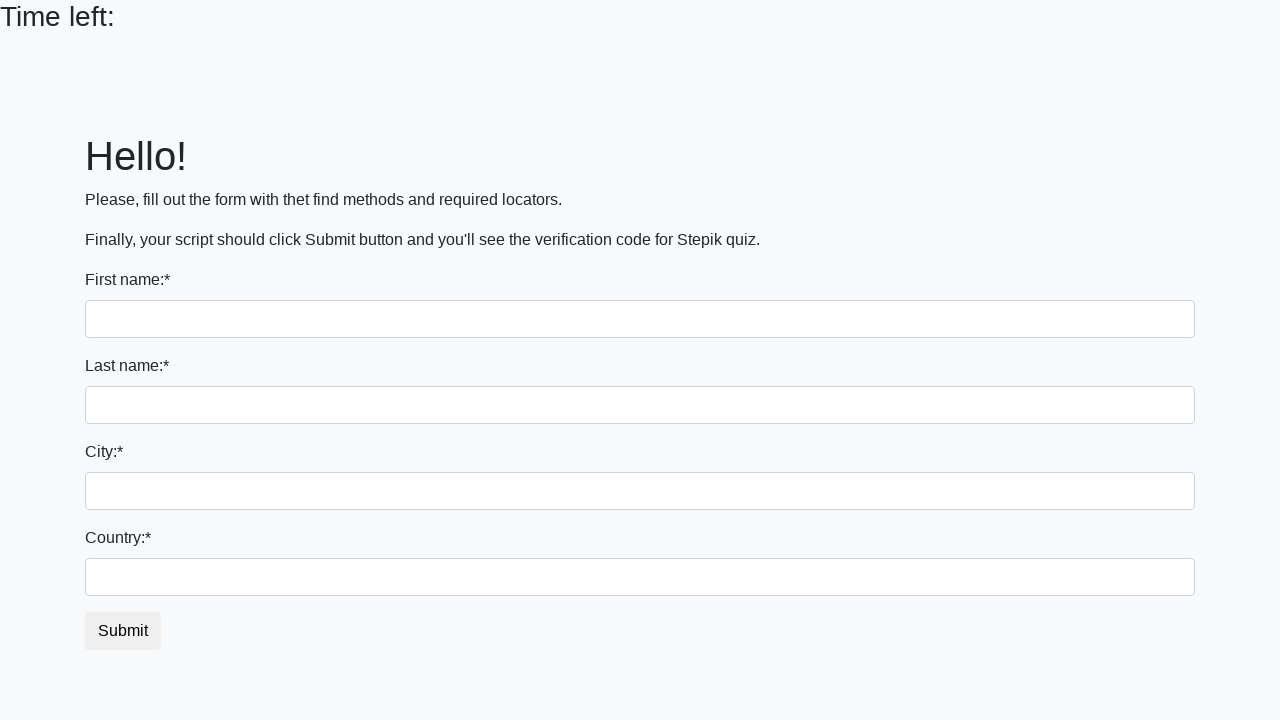

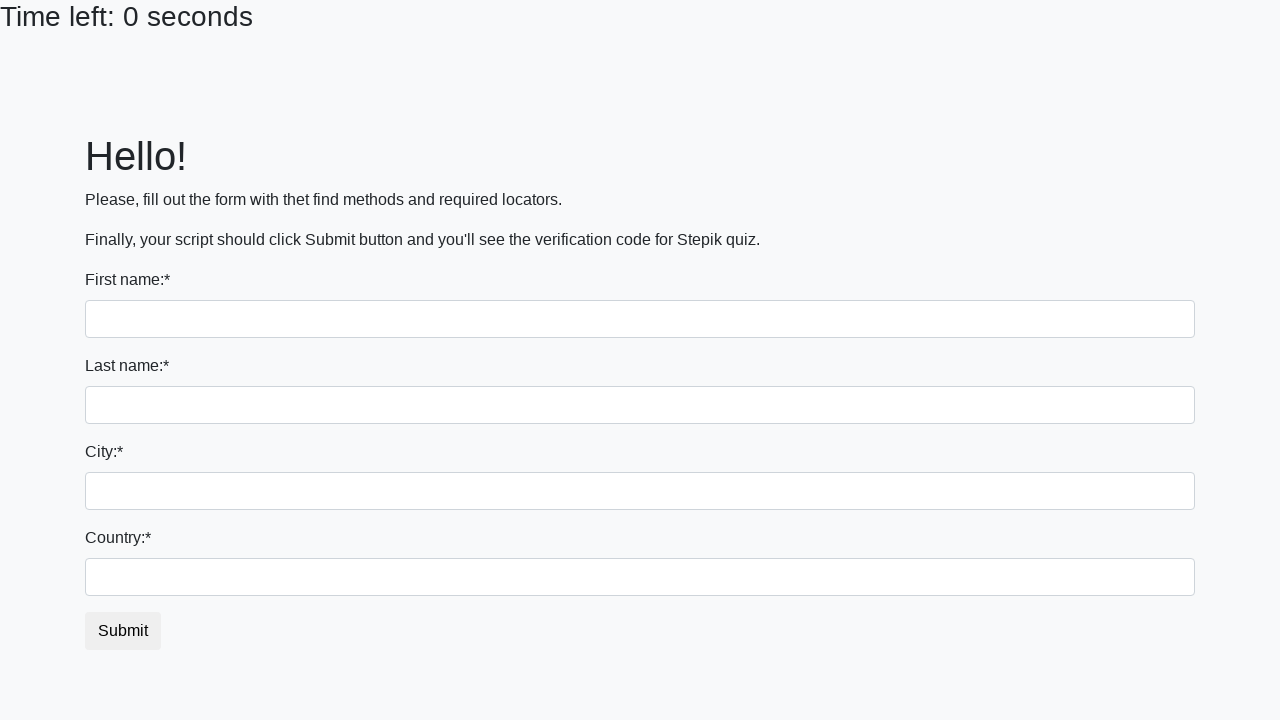